Validates that the OrangeHRM login page has the correct page title

Starting URL: https://opensource-demo.orangehrmlive.com/web/index.php/auth/login

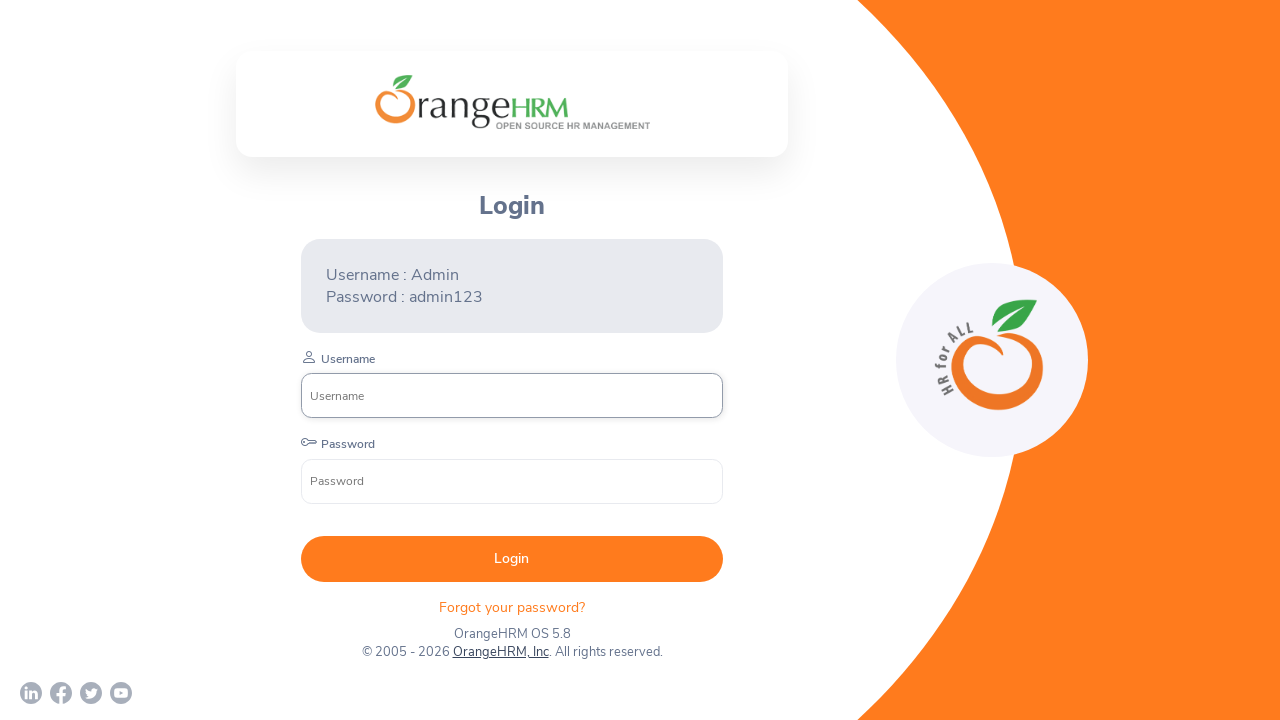

Waited for page DOM to fully load
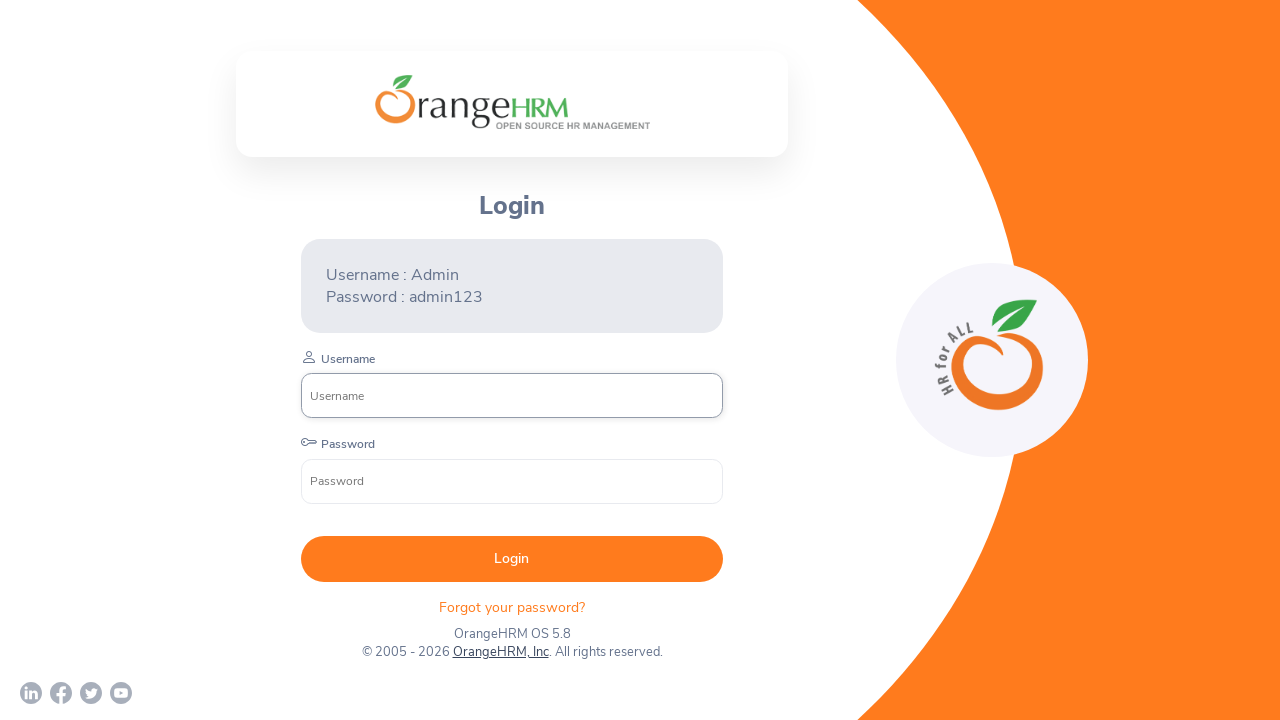

Verified page title is 'OrangeHRM'
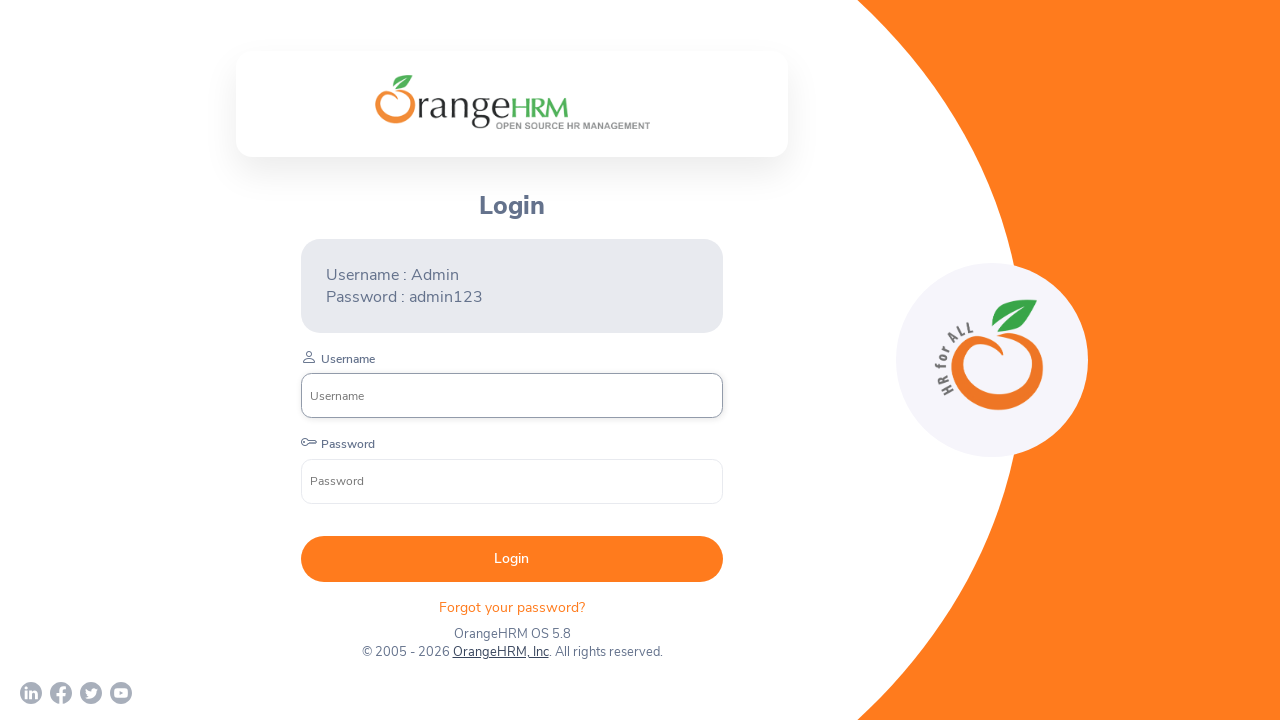

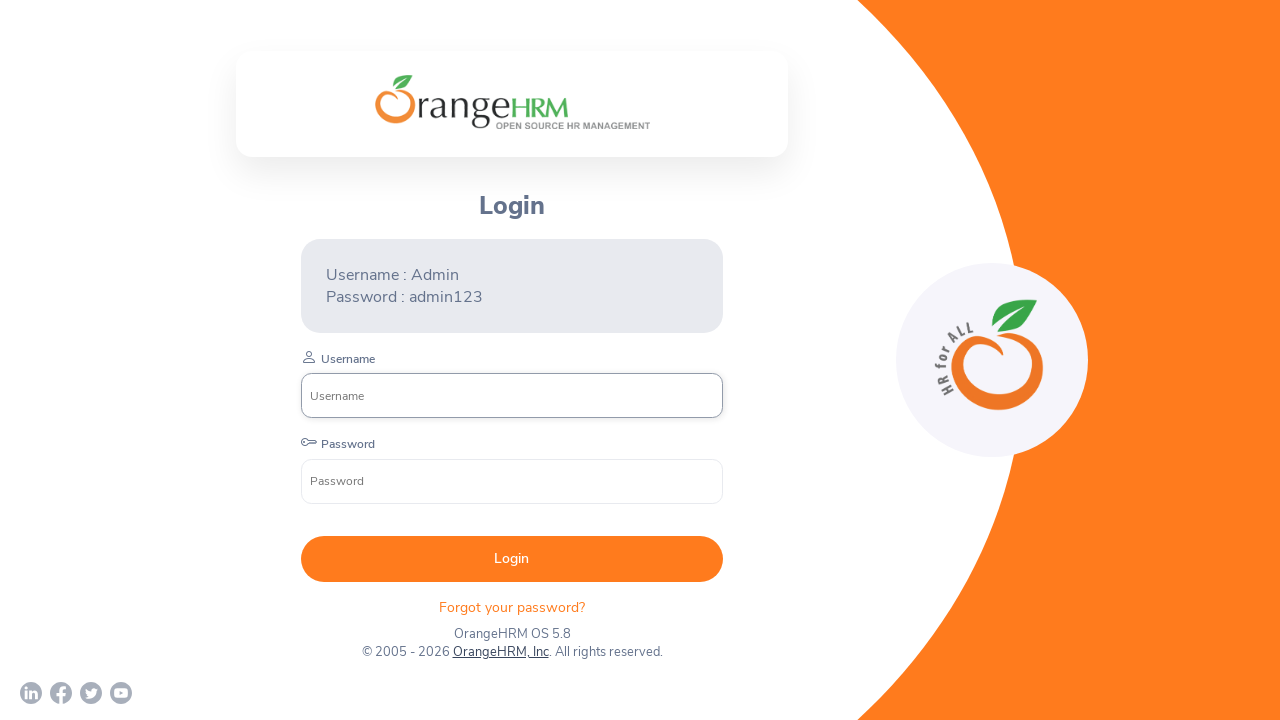